Tests Vue.js custom dropdown by selecting First, Second, and Third options and verifying each selection is displayed correctly

Starting URL: https://mikerodham.github.io/vue-dropdowns/

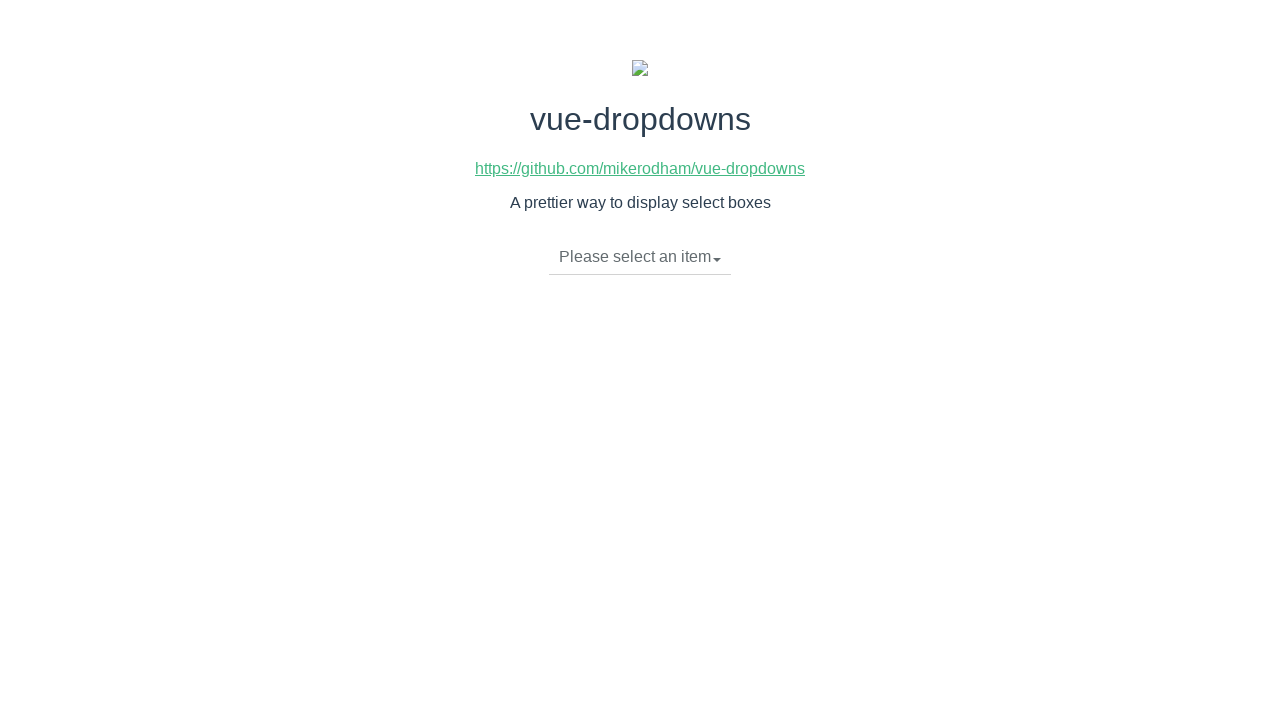

Clicked dropdown toggle to open menu at (640, 257) on li.dropdown-toggle
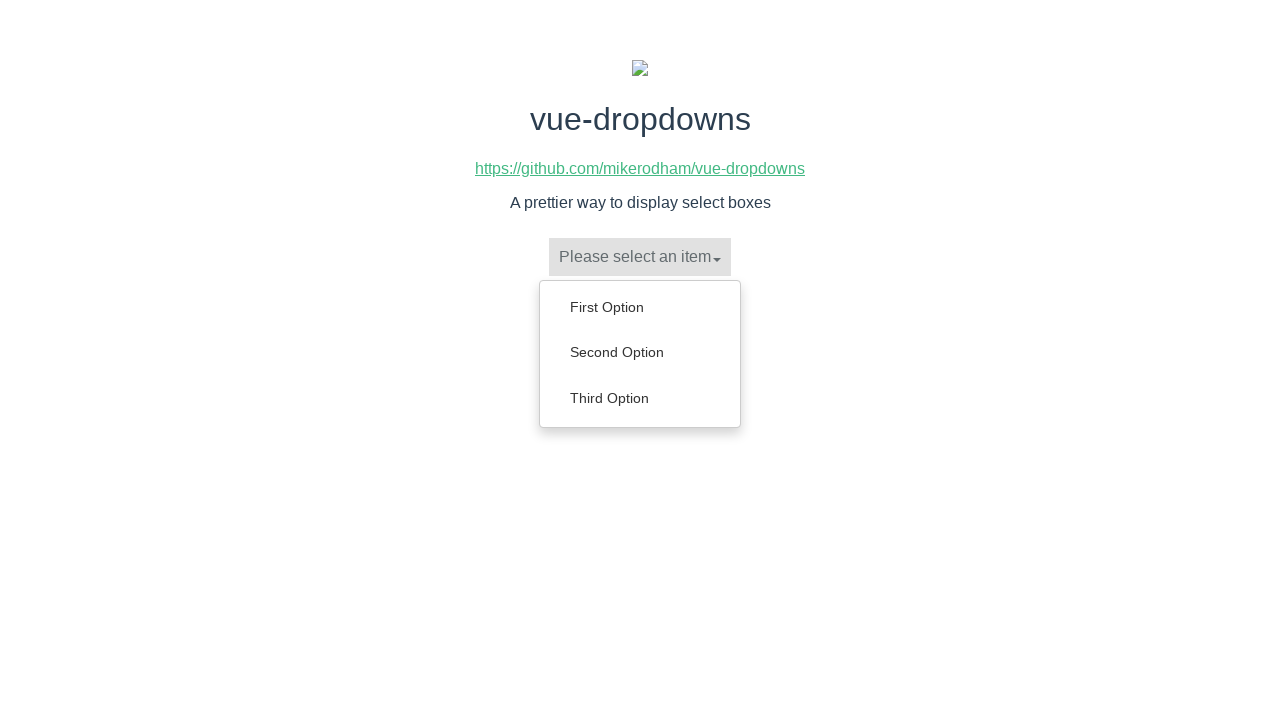

Dropdown menu options loaded
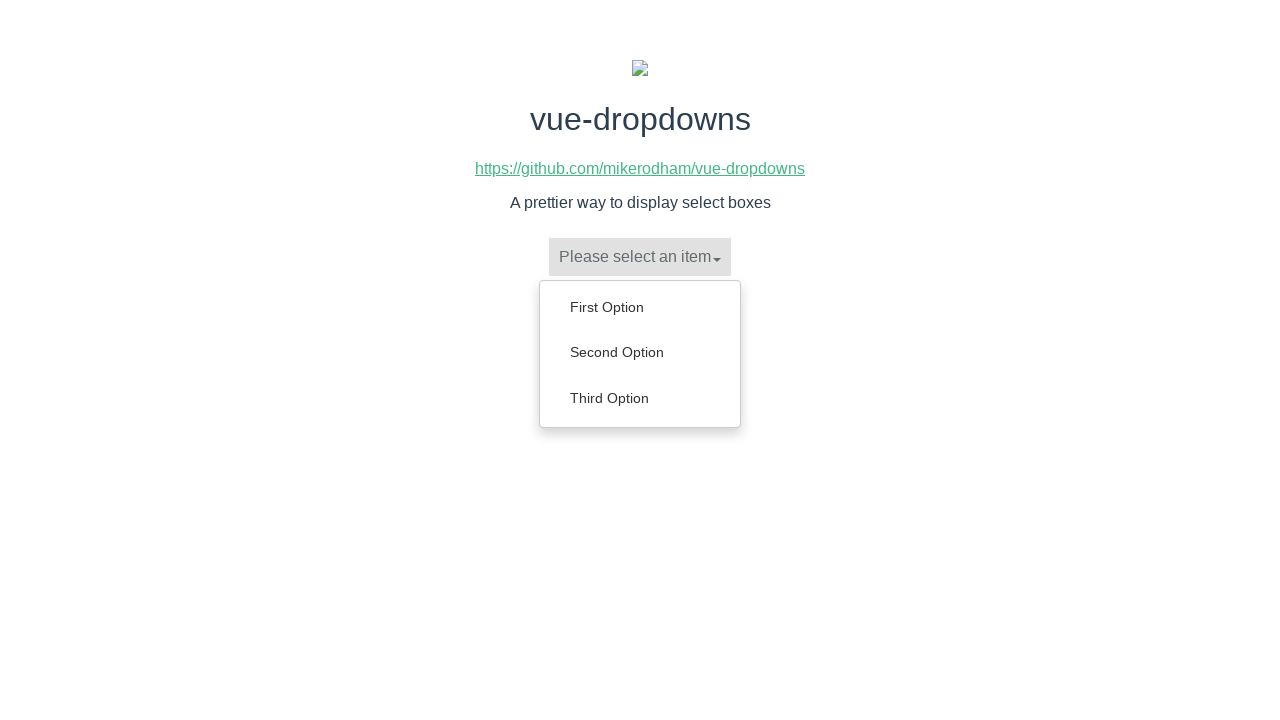

Selected 'First Option' from dropdown at (640, 307) on ul.dropdown-menu li a:has-text('First Option')
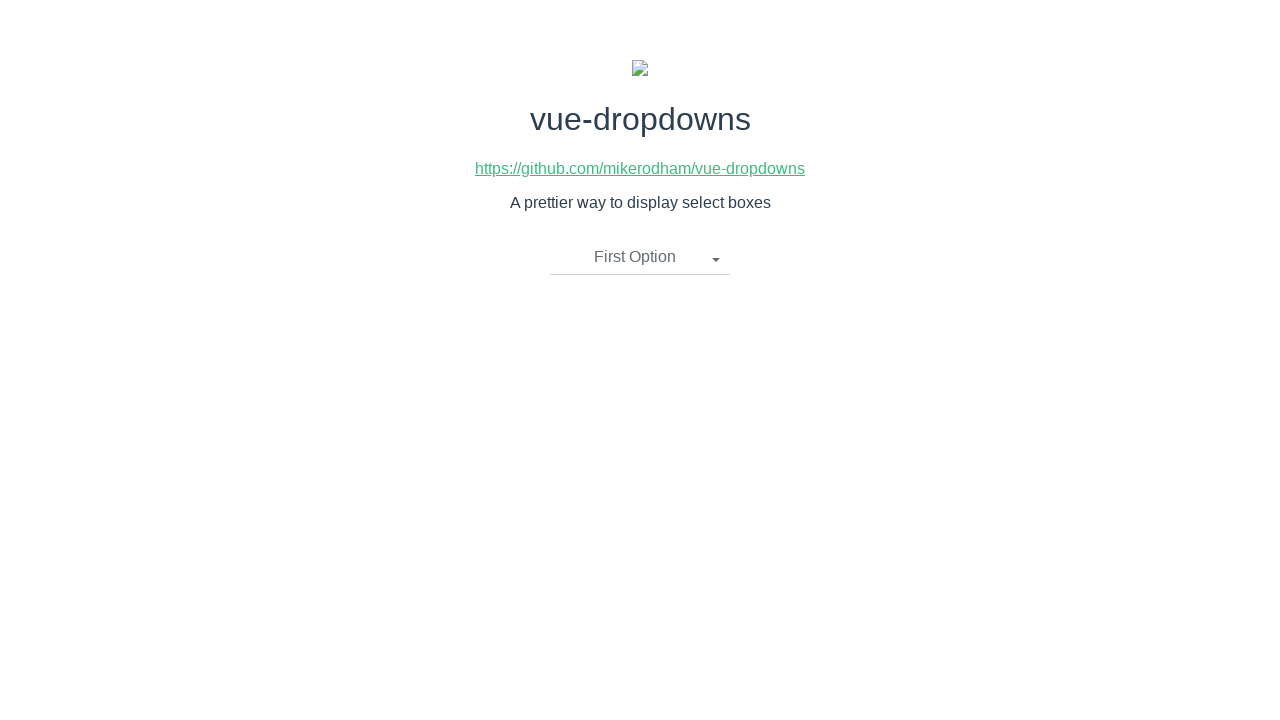

Verified 'First Option' is displayed as selected
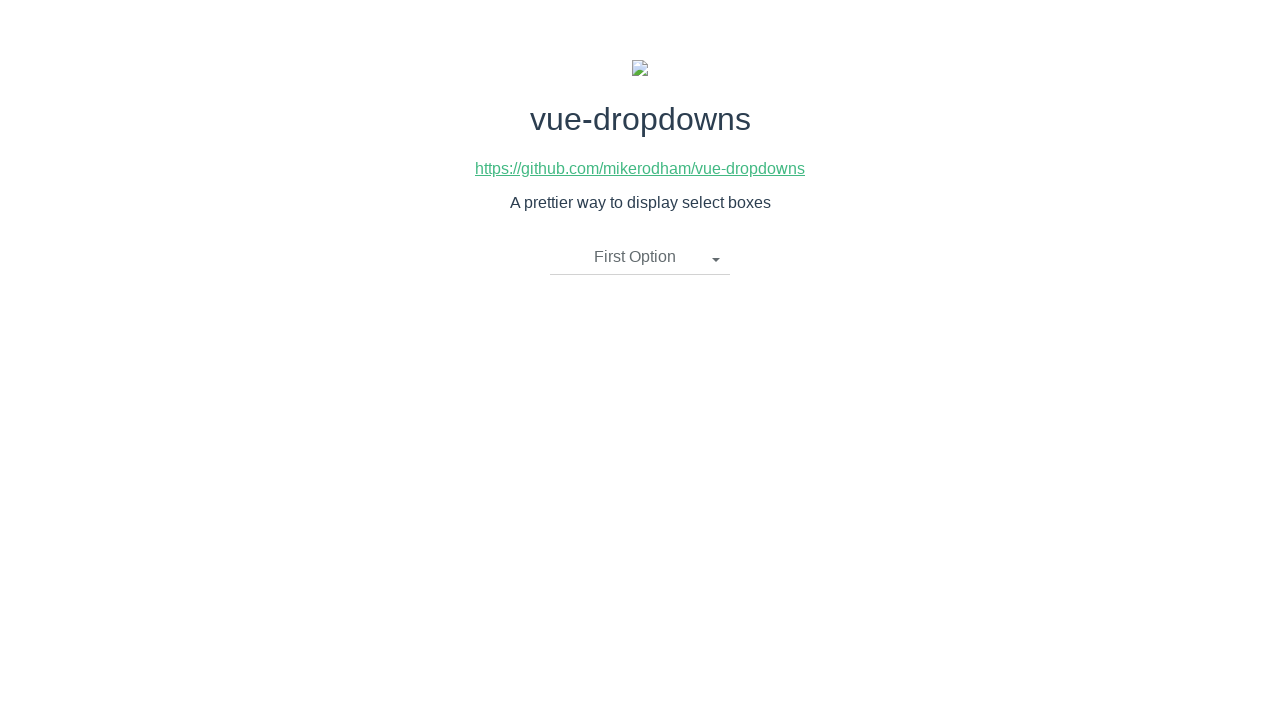

Clicked dropdown toggle to open menu at (640, 257) on li.dropdown-toggle
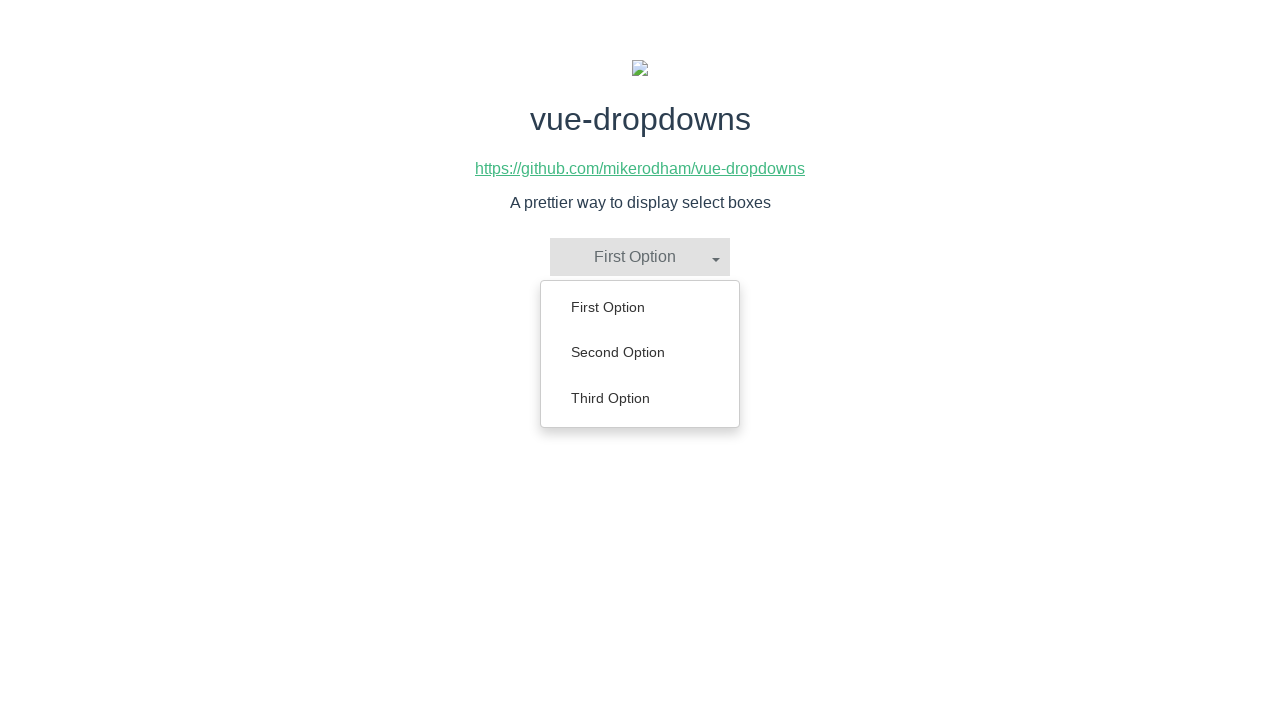

Dropdown menu options loaded
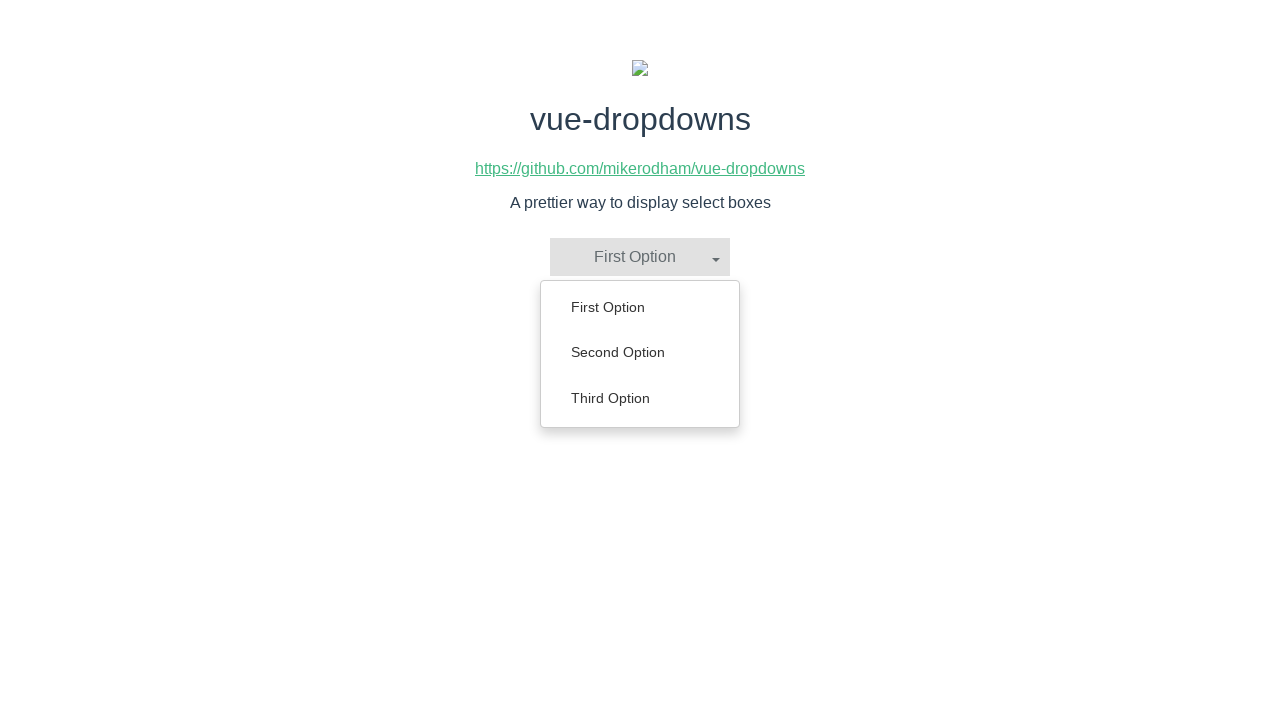

Selected 'Second Option' from dropdown at (640, 352) on ul.dropdown-menu li a:has-text('Second Option')
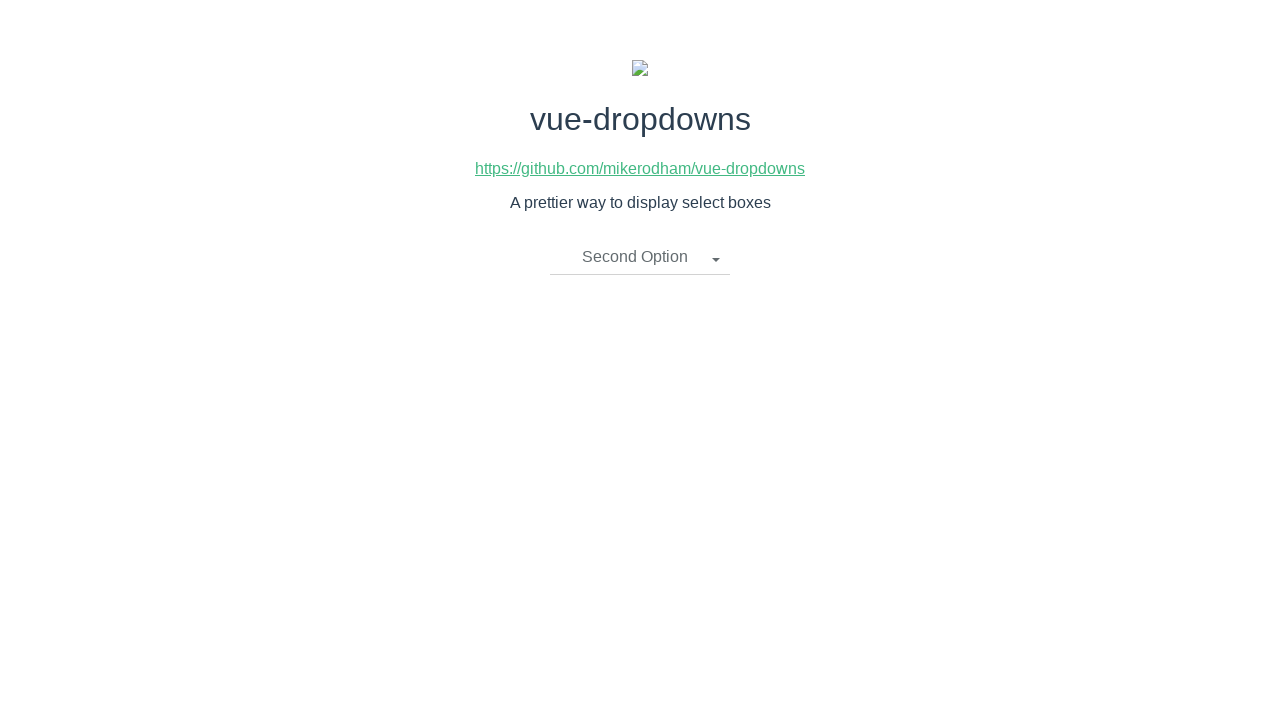

Verified 'Second Option' is displayed as selected
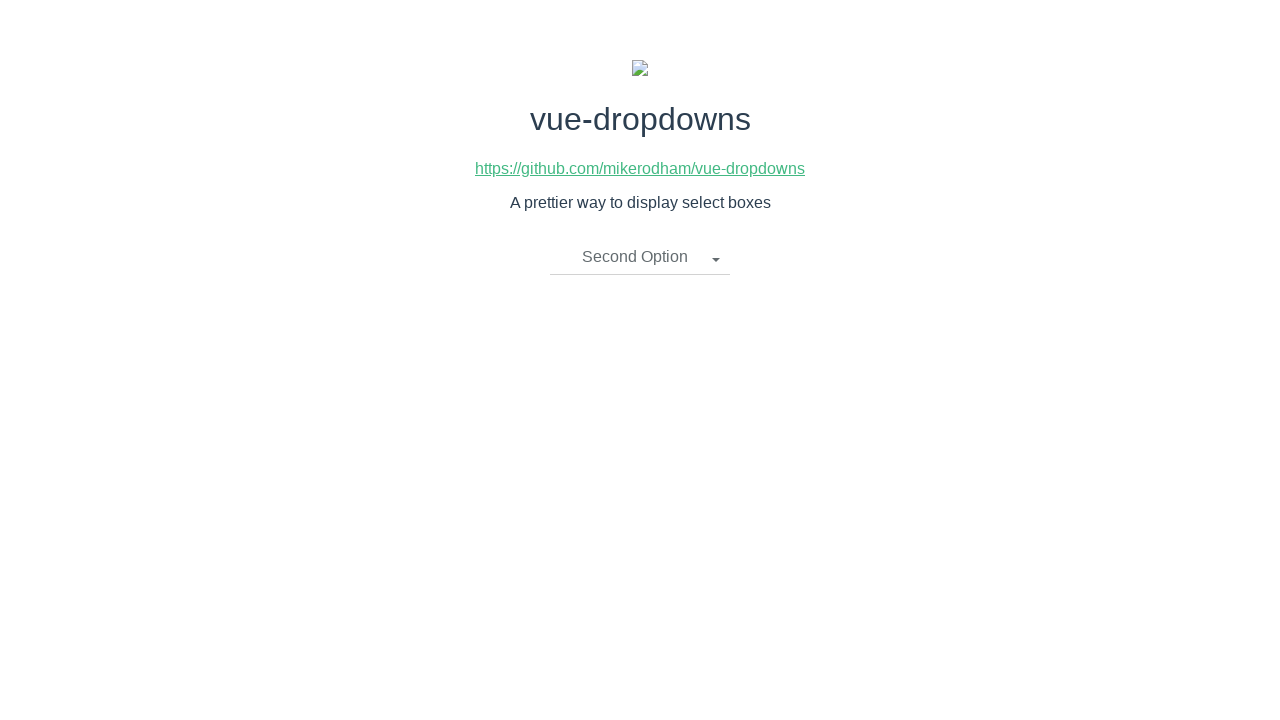

Clicked dropdown toggle to open menu at (640, 257) on li.dropdown-toggle
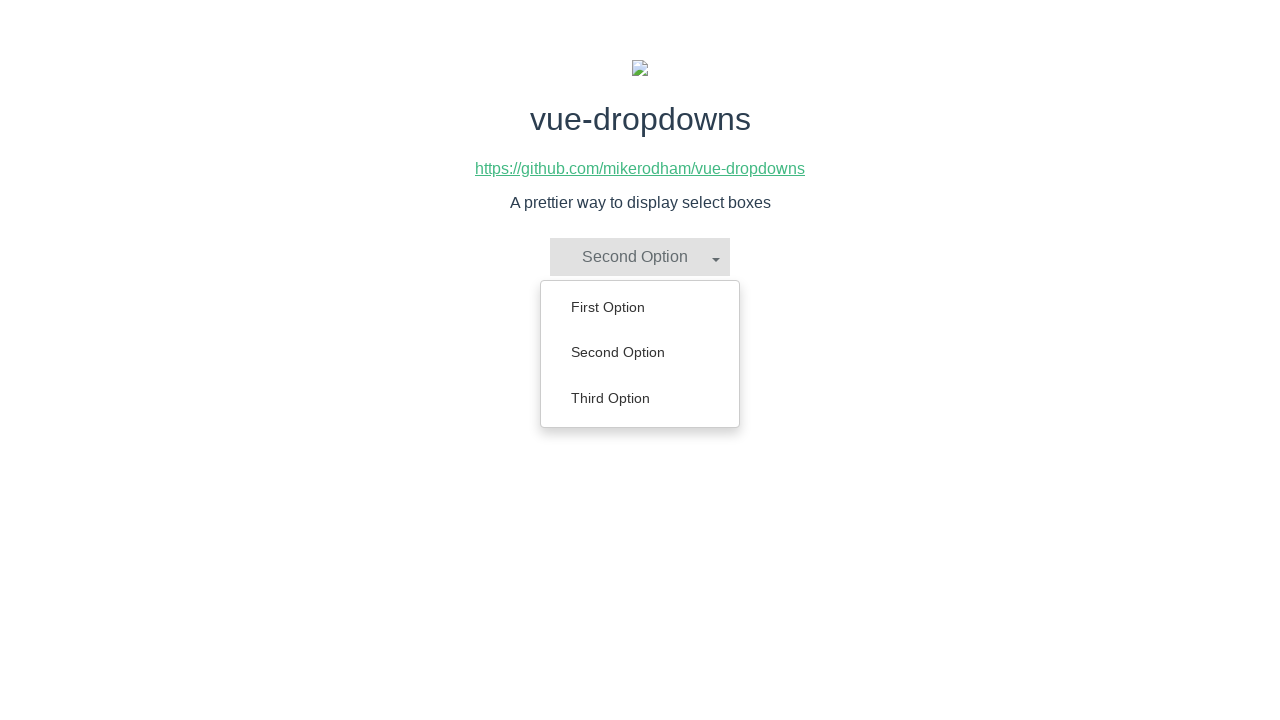

Dropdown menu options loaded
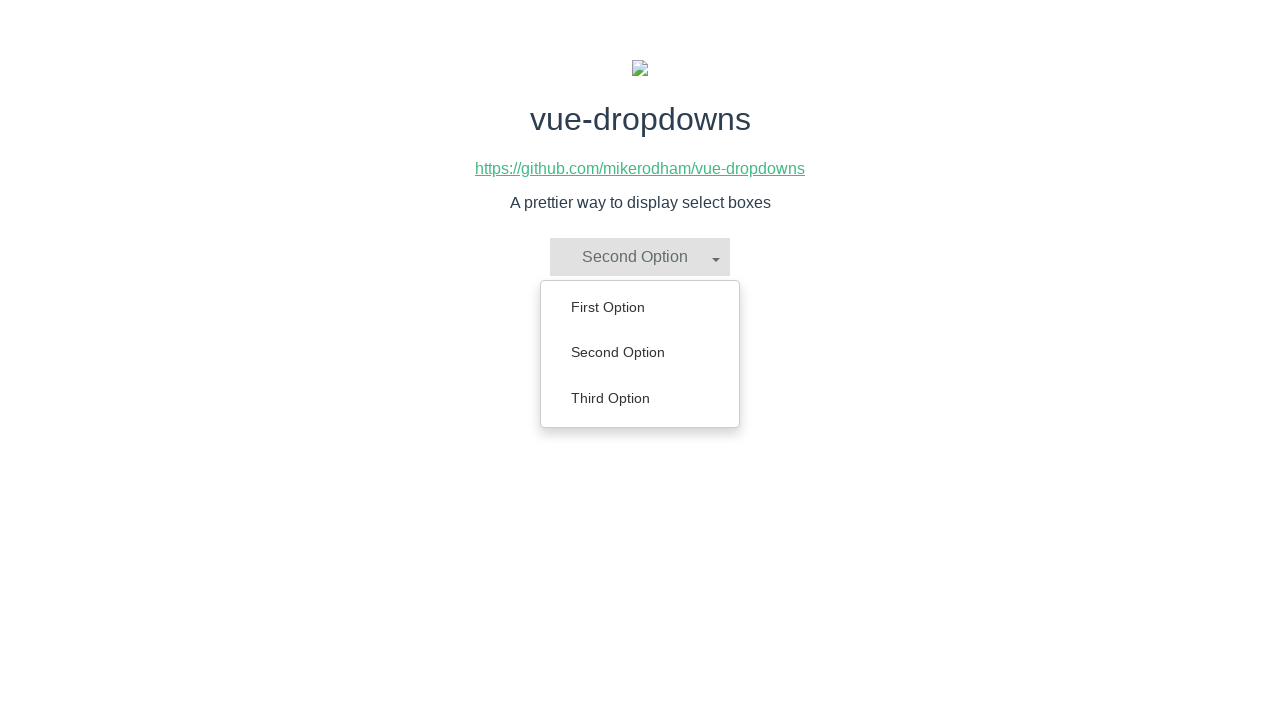

Selected 'Third Option' from dropdown at (640, 398) on ul.dropdown-menu li a:has-text('Third Option')
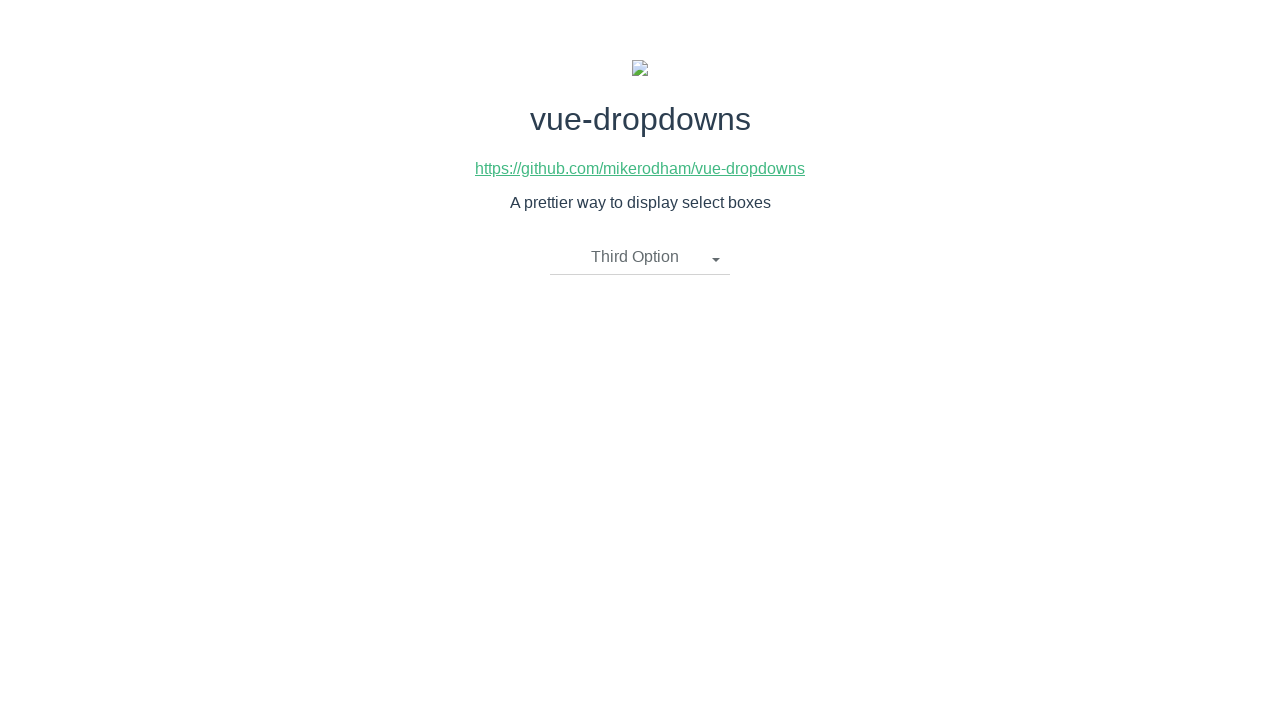

Verified 'Third Option' is displayed as selected
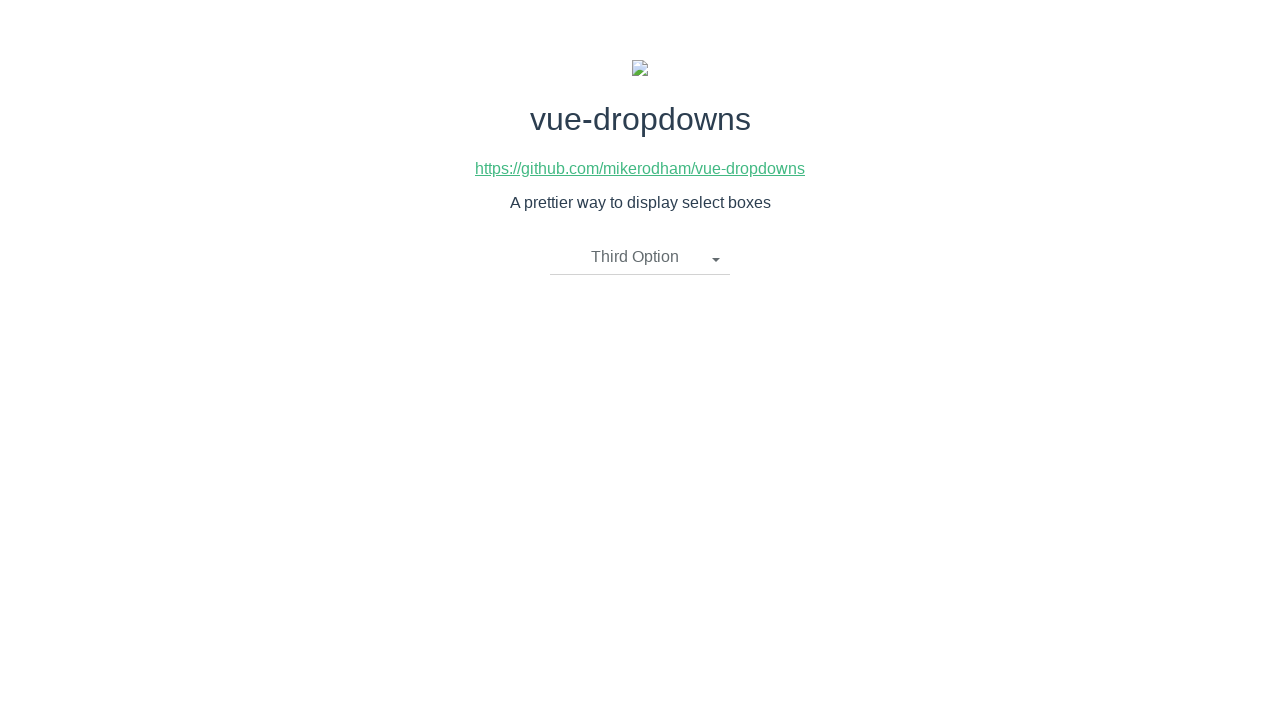

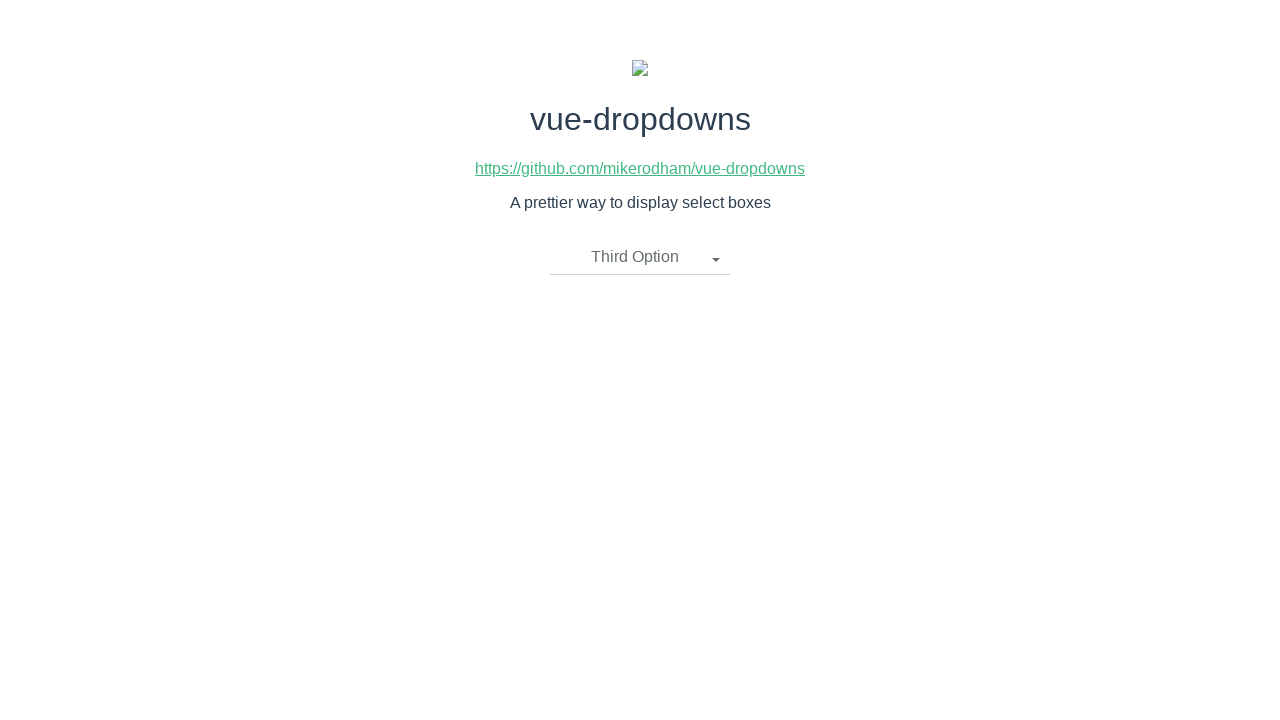